Tests handling of nested iframes by clicking on the "Iframe with in an Iframe" tab, switching through outer and inner iframes, entering text in an input field, then navigating back to the home page.

Starting URL: http://demo.automationtesting.in/Frames.html

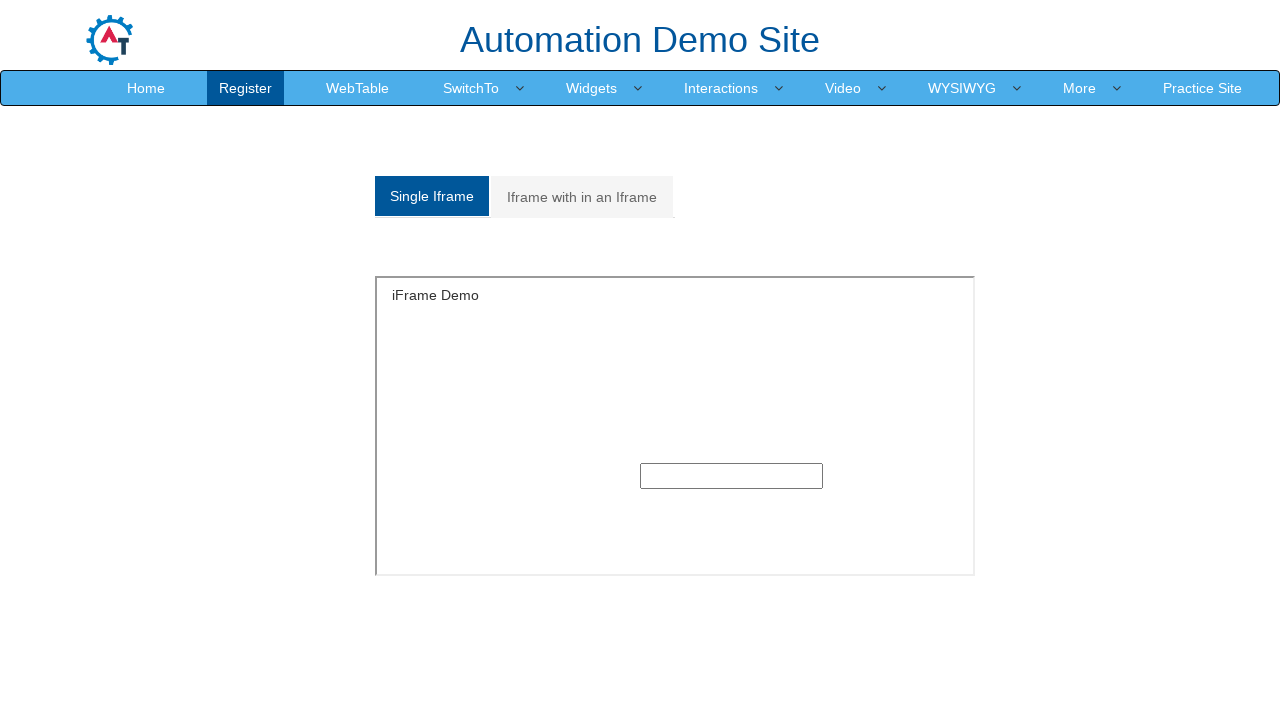

Clicked on 'Iframe with in an Iframe' tab at (582, 197) on a:has-text('Iframe with in an Iframe')
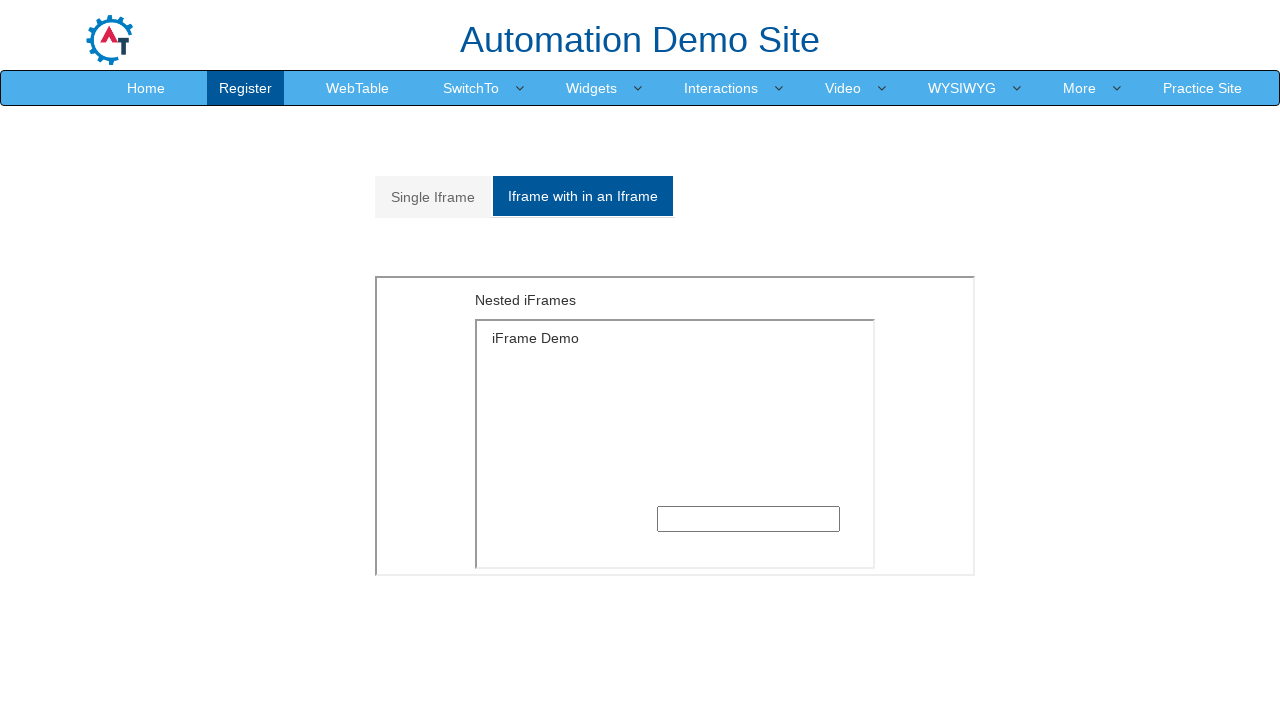

Waited 3 seconds for iframe structure to load
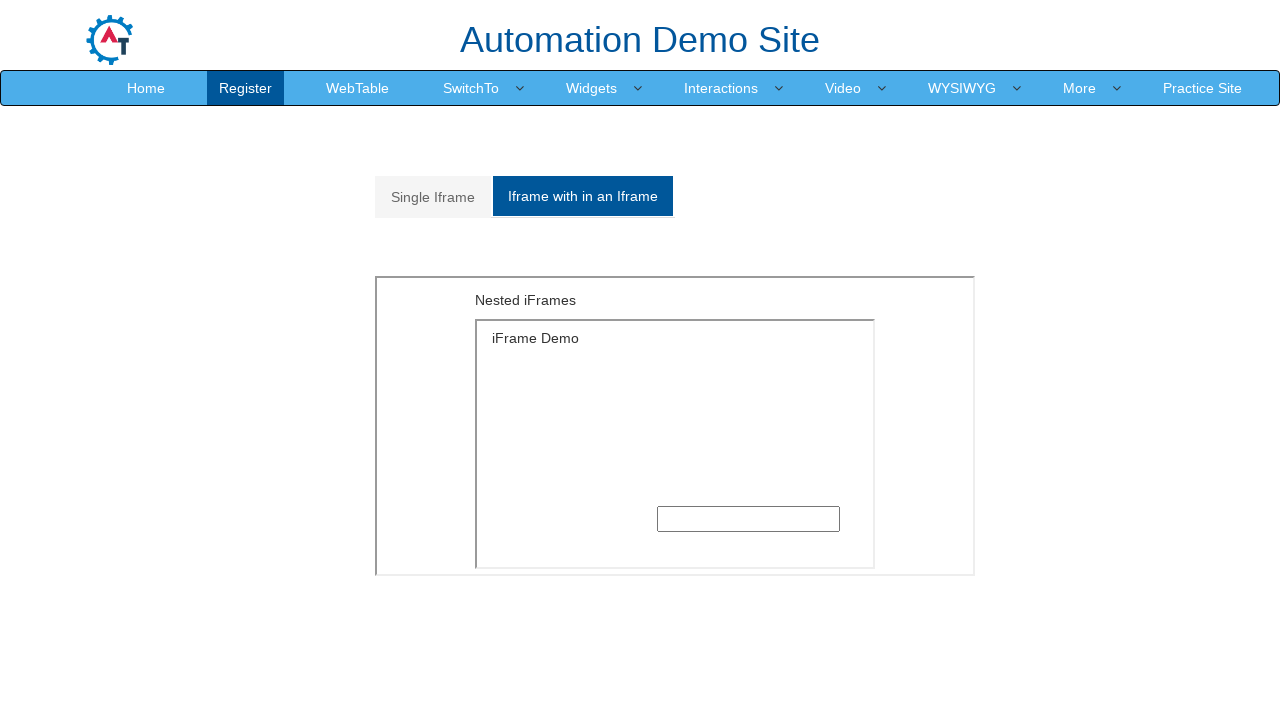

Located outer iframe within Multiple div
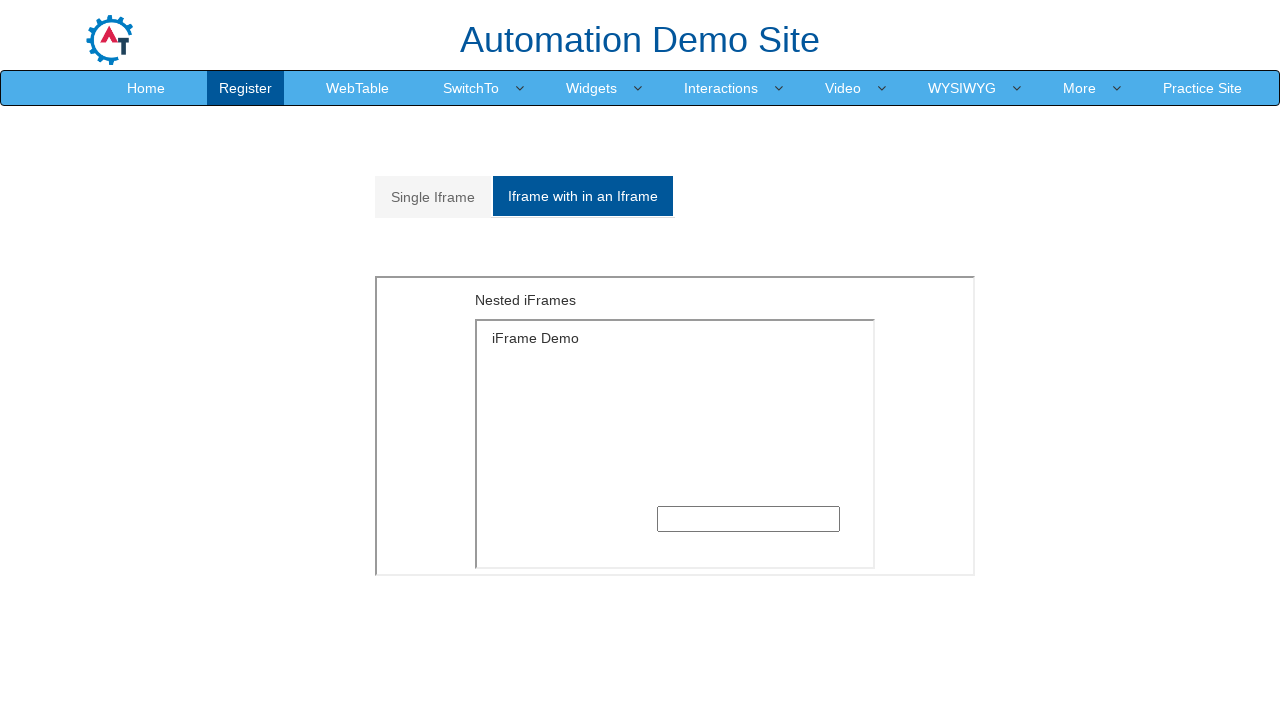

Located inner iframe within outer frame
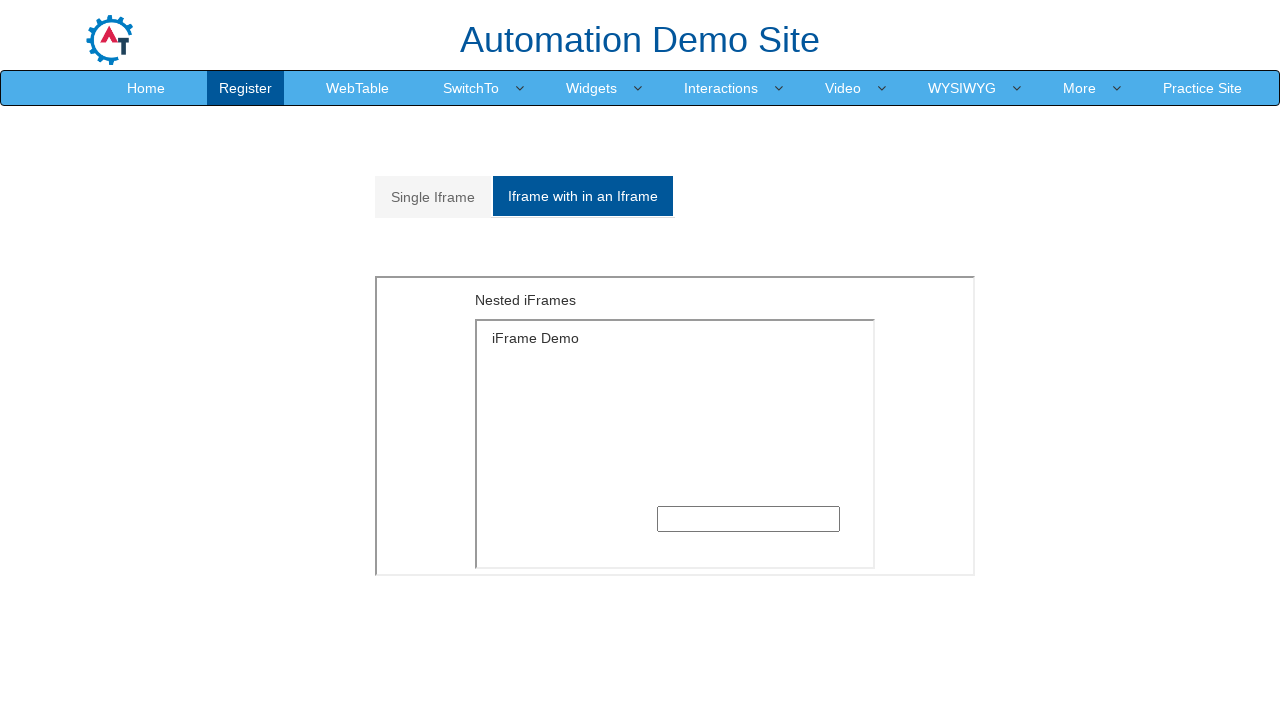

Entered 'Welcome' text in input field within nested iframe on #Multiple iframe >> nth=0 >> internal:control=enter-frame >> iframe >> nth=0 >> 
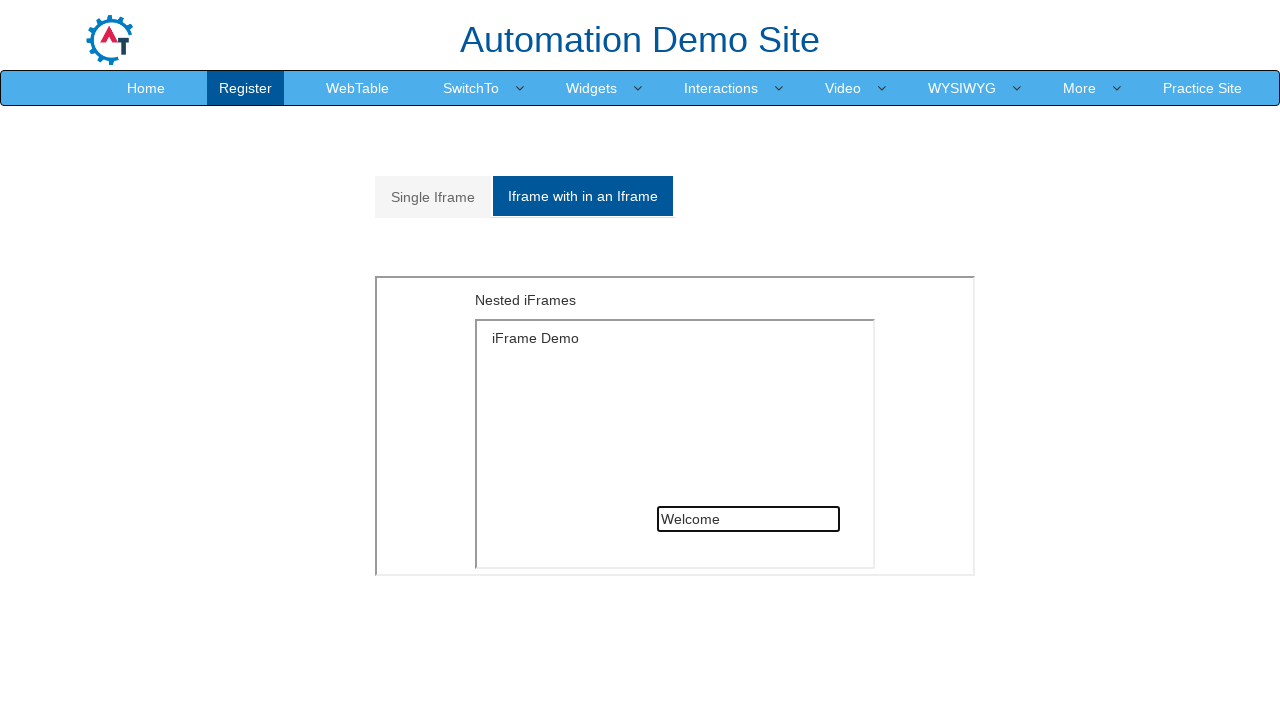

Clicked Home link to navigate back to default content at (146, 88) on a:has-text('Home')
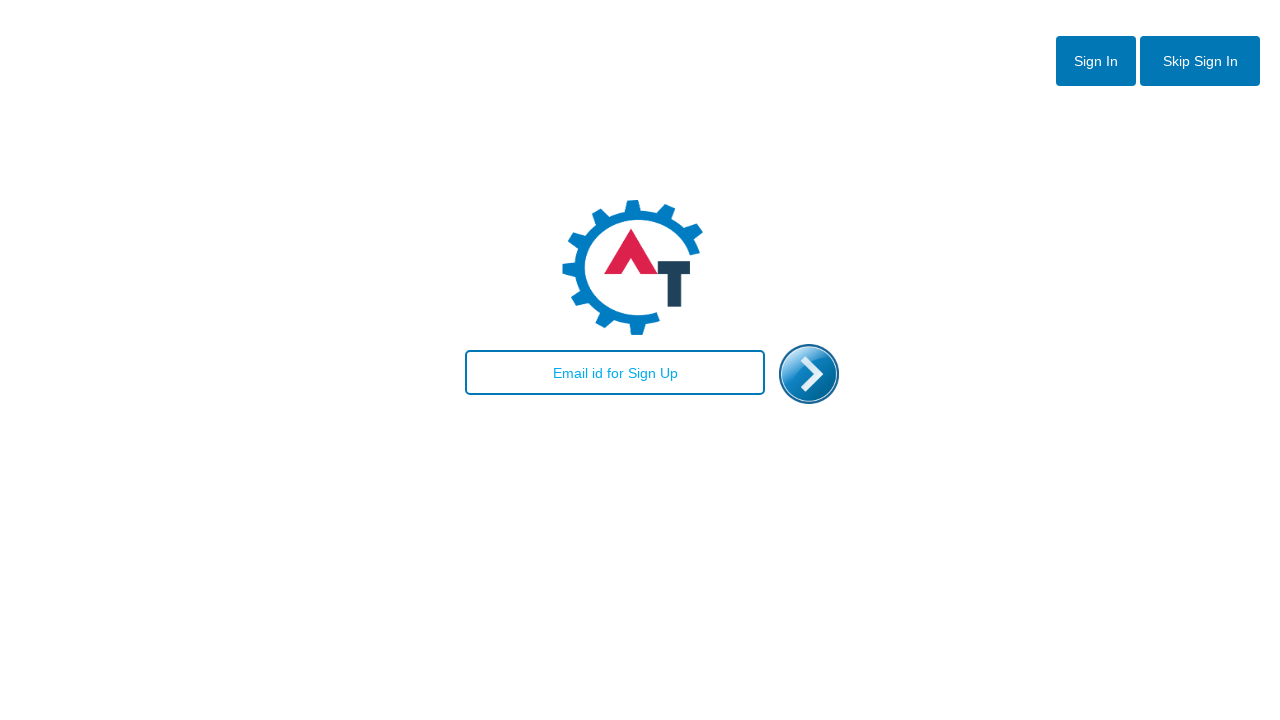

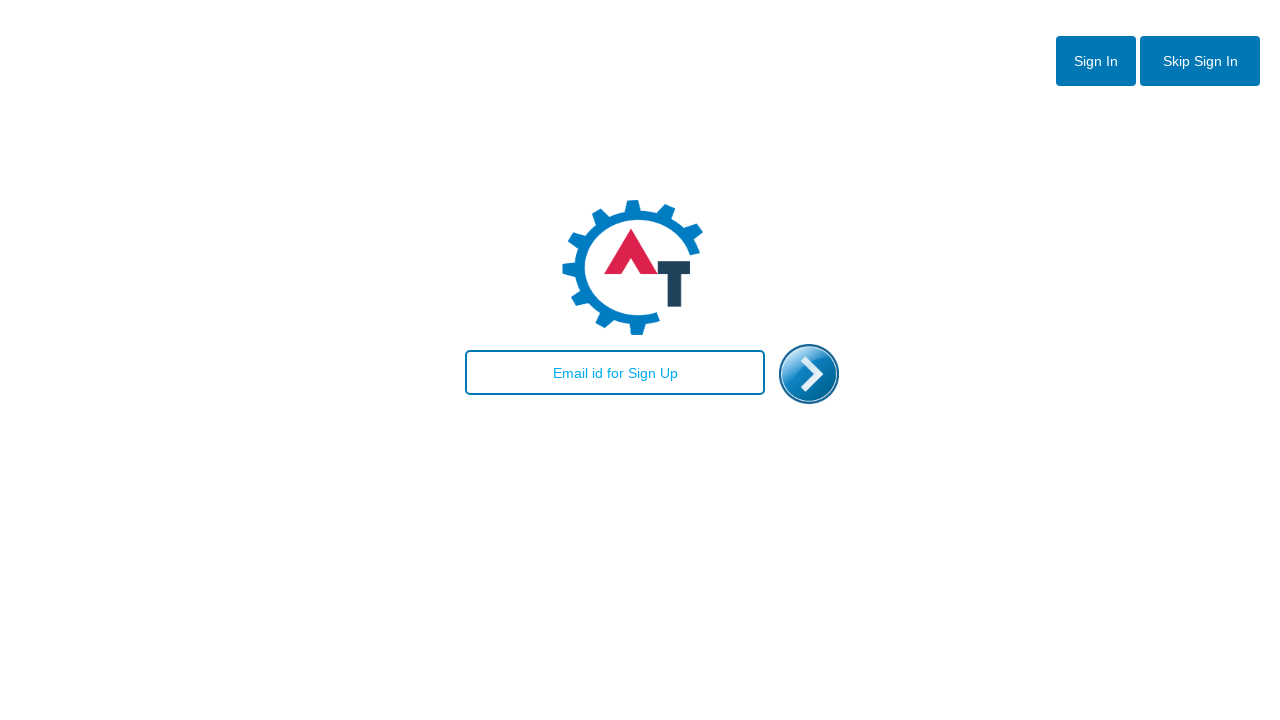